Tests adding a todo item to a sample todo application by entering text in the input field and pressing Enter, then verifying the item was added

Starting URL: https://lambdatest.github.io/sample-todo-app/

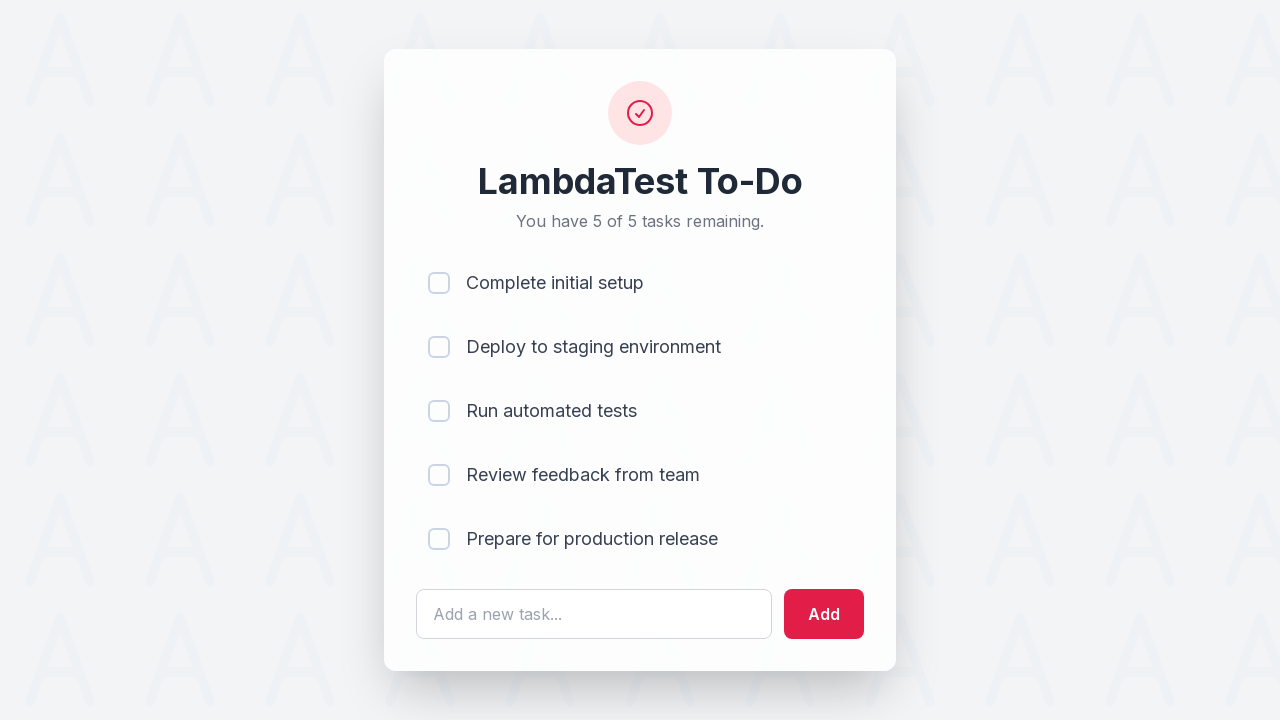

Navigated to sample todo application
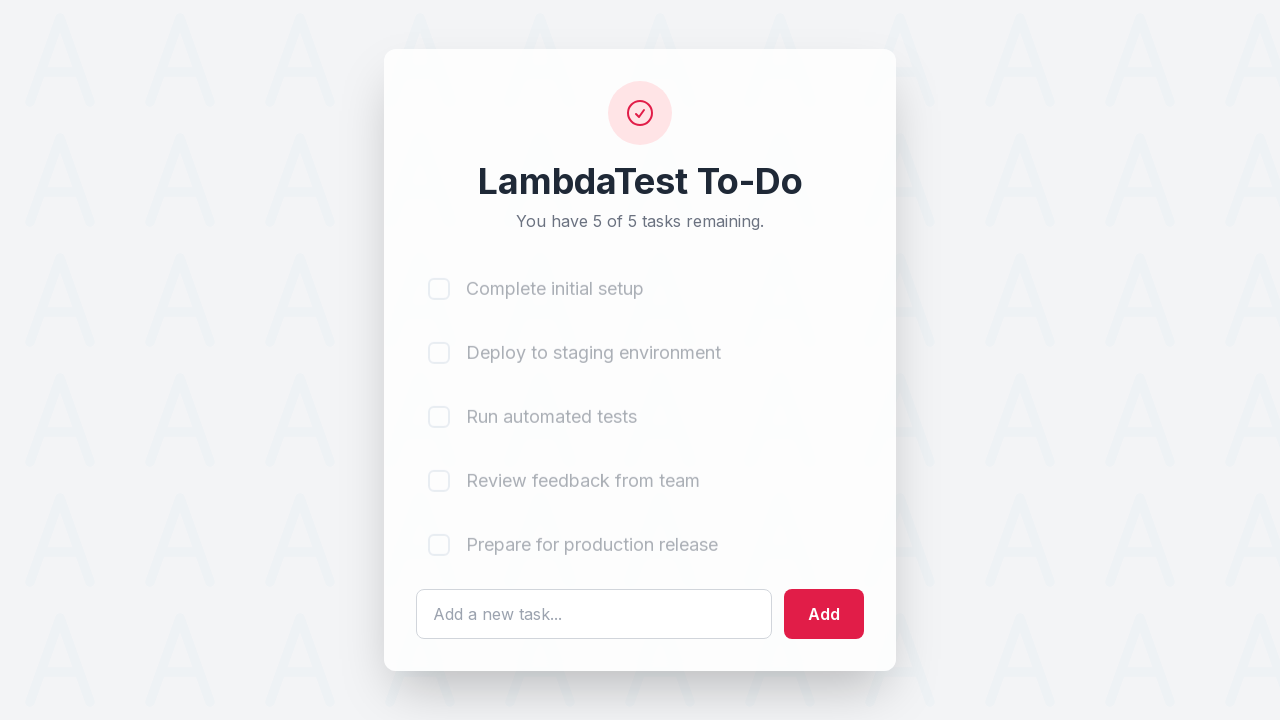

Filled todo input field with 'kljflkd' on #sampletodotext
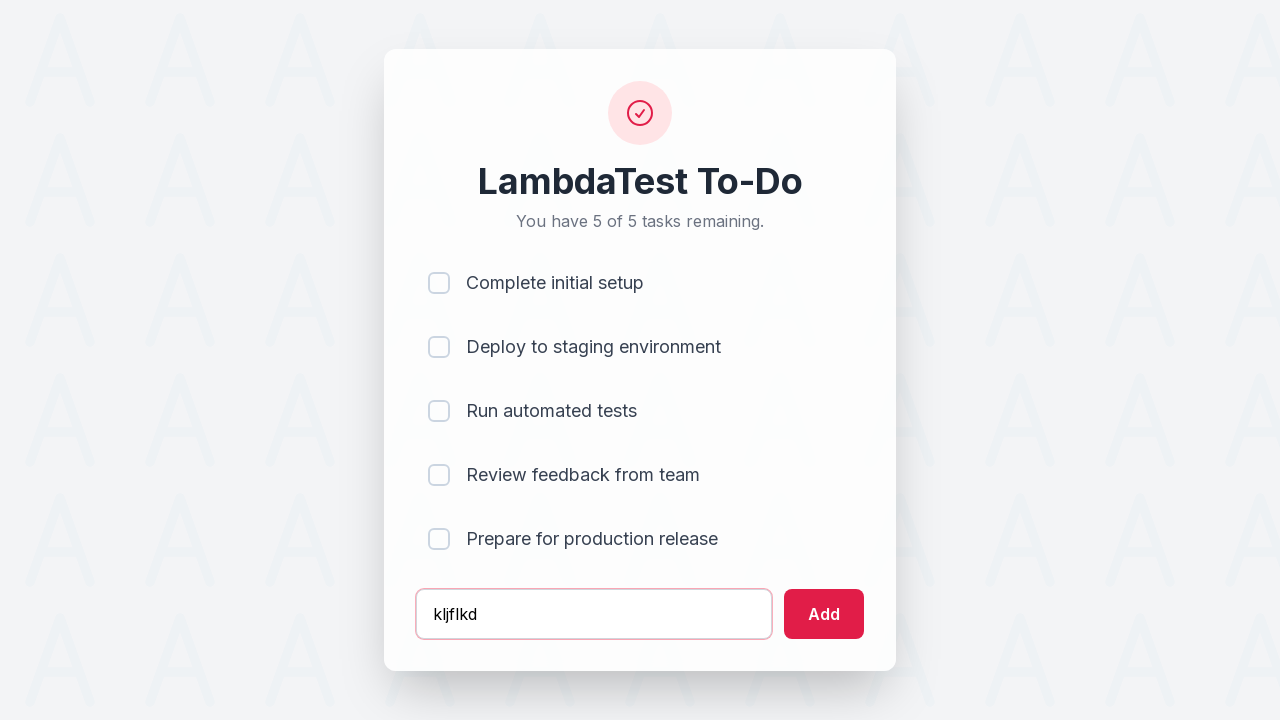

Pressed Enter to add todo item on #sampletodotext
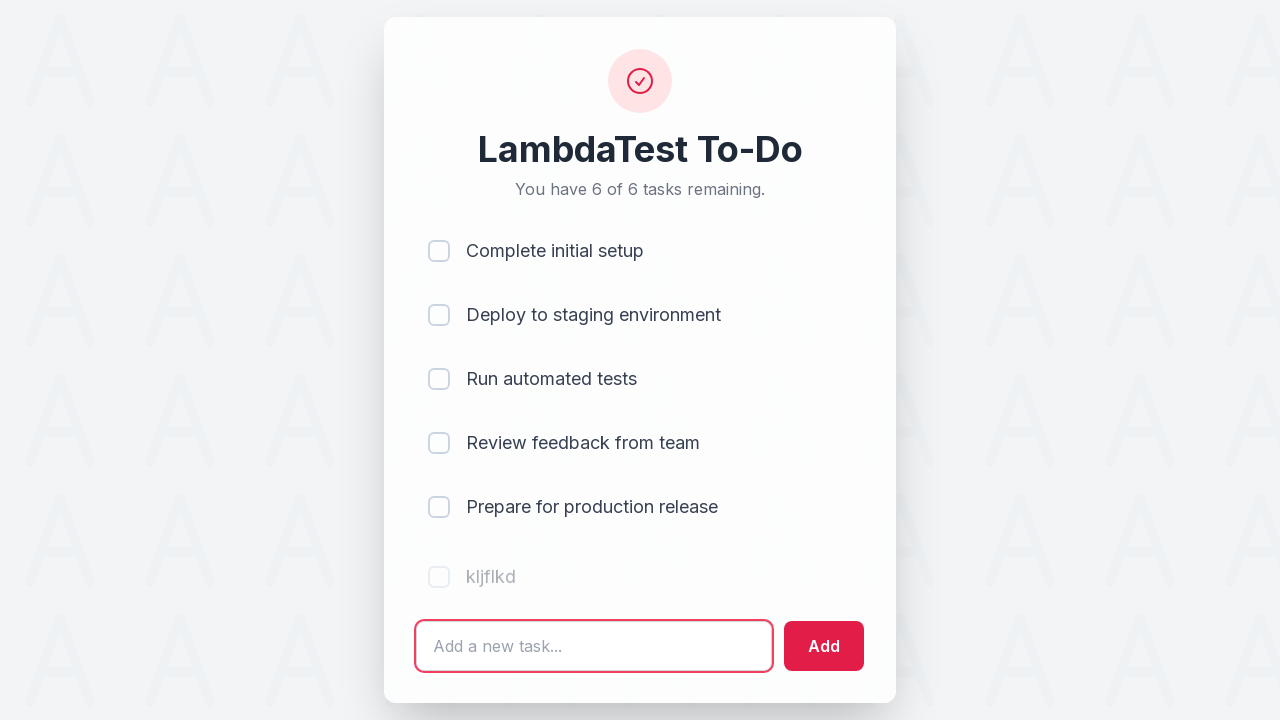

Todo item successfully added and visible in list
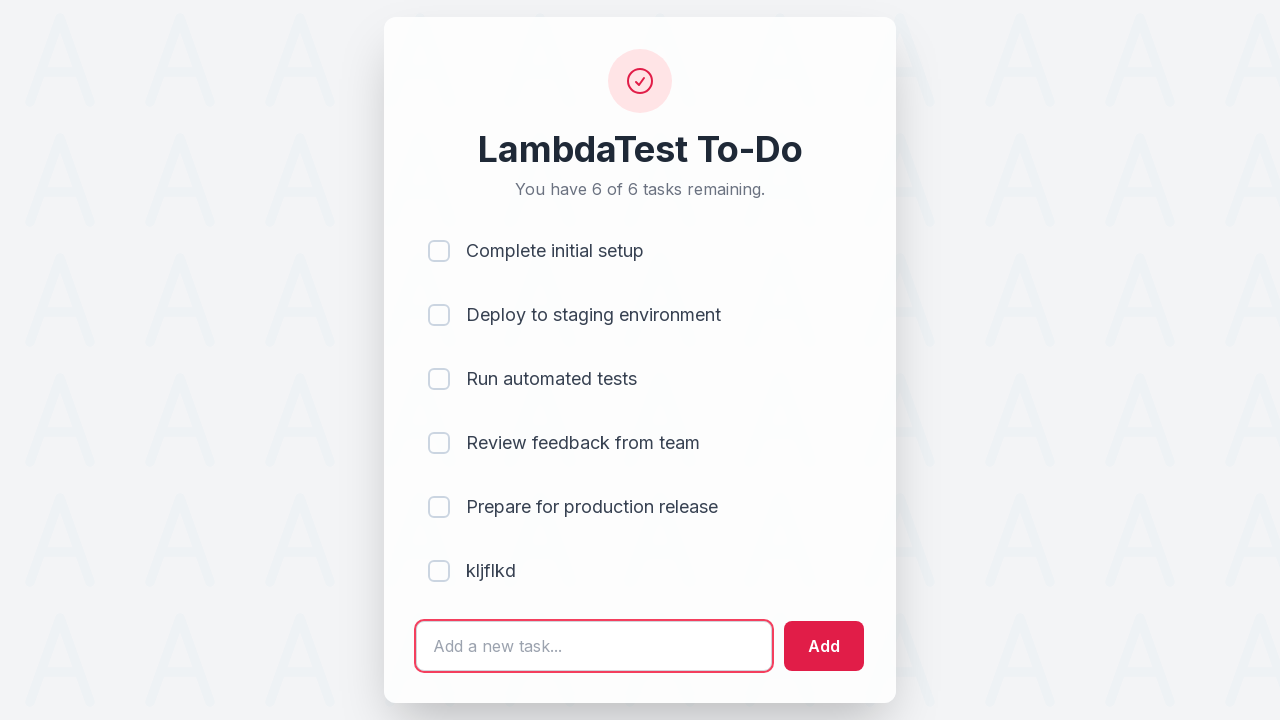

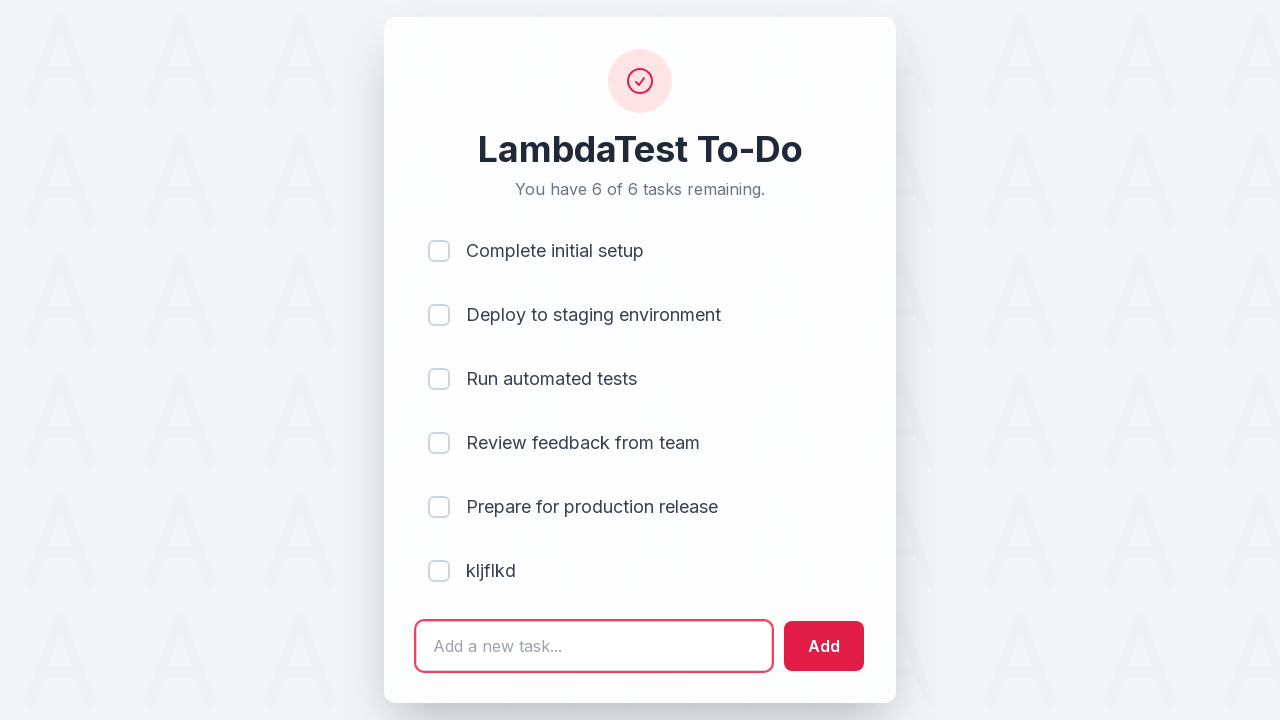